Clicks on the Simple Form Demo link and verifies the page header text matches expected value

Starting URL: https://www.lambdatest.com/selenium-playground/

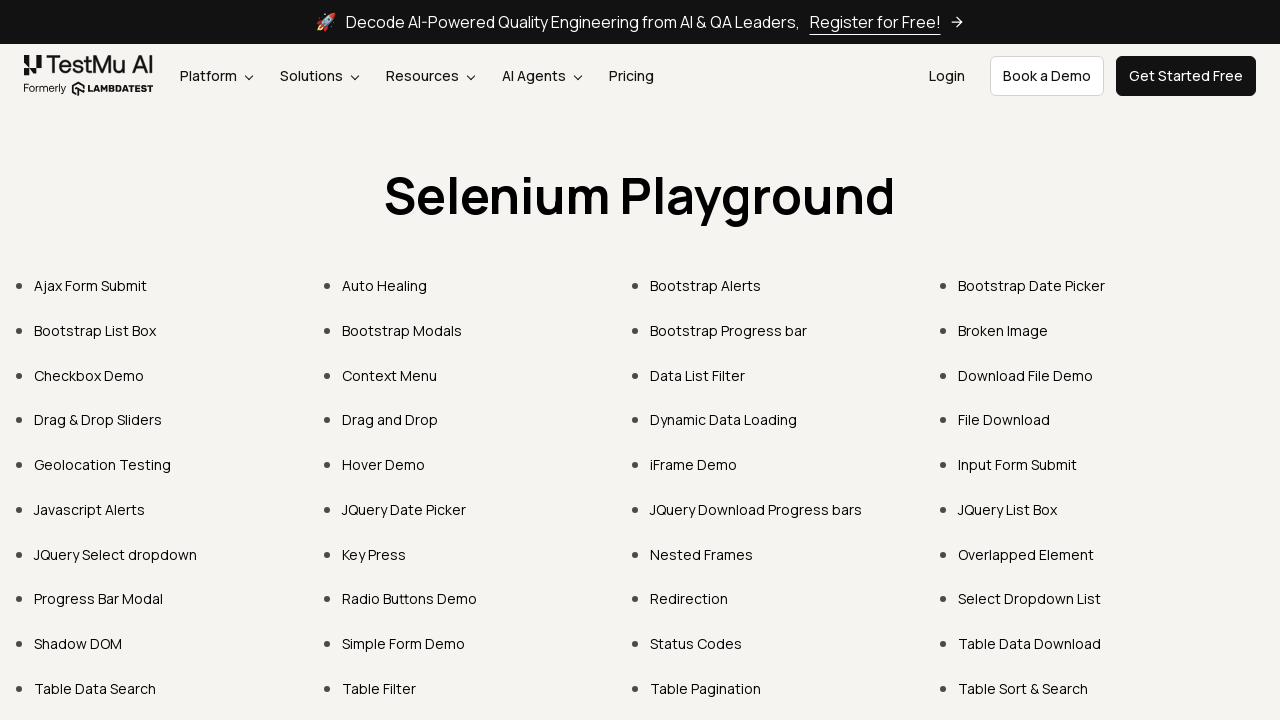

Clicked on Simple Form Demo link at (404, 644) on xpath=//a[text()='Simple Form Demo']
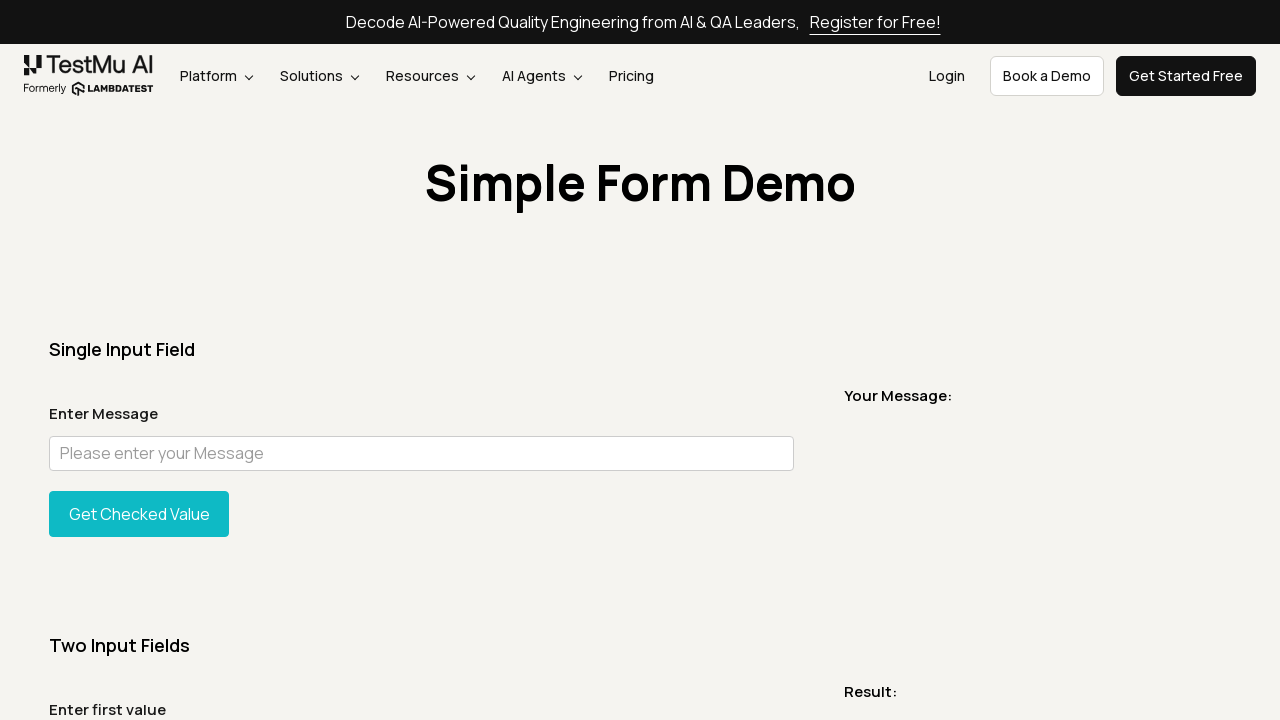

Verified page header text 'Simple Form Demo' is present
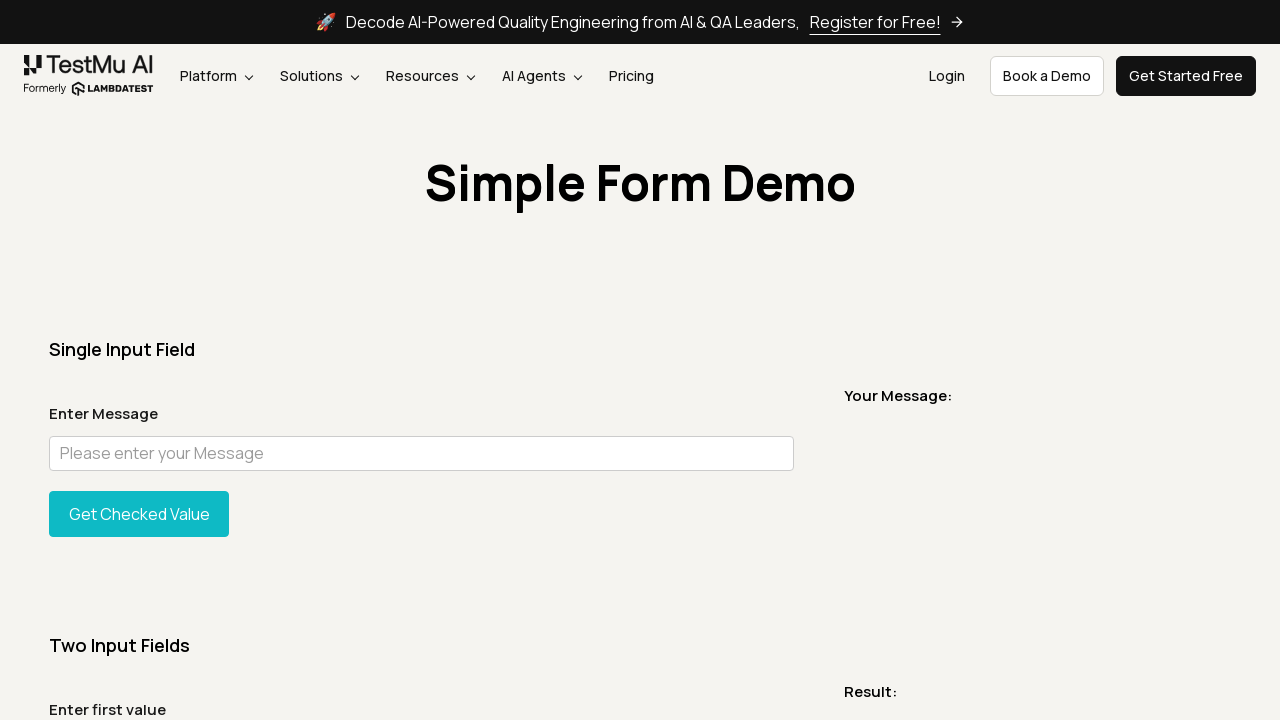

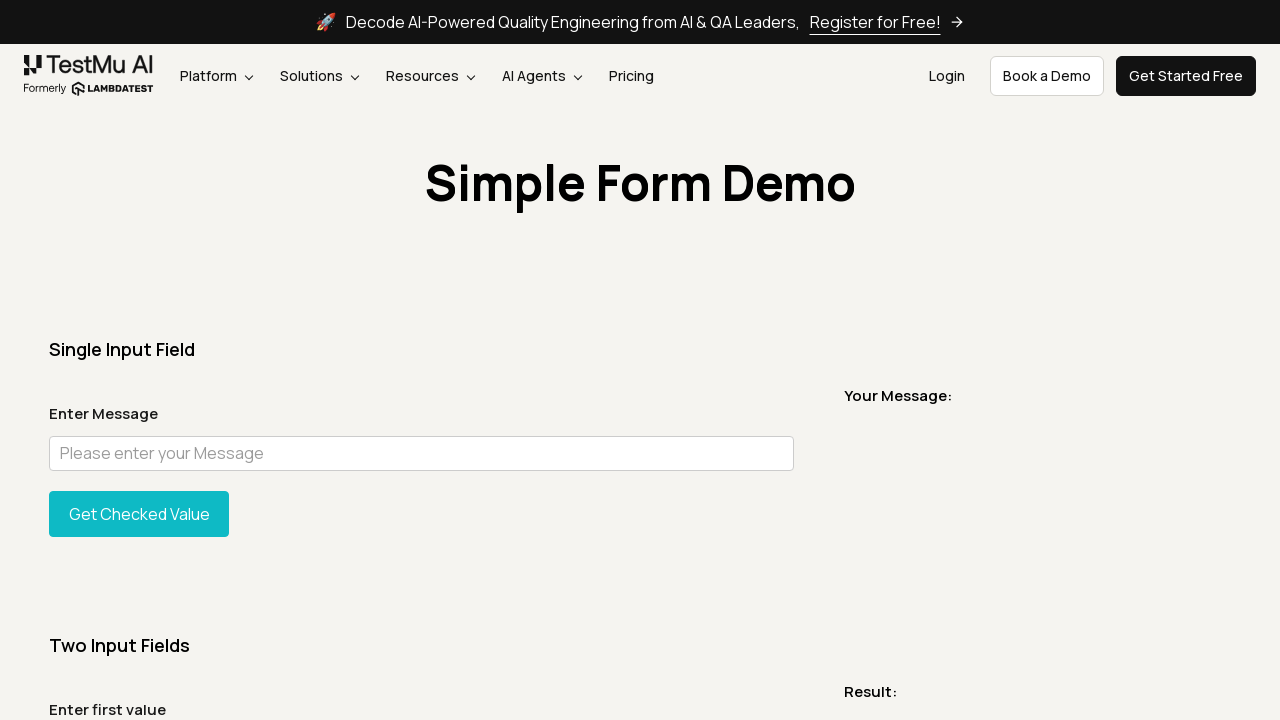